Tests dropdown selection by iterating through all options, clicking on "Option 1", and verifying it was selected correctly.

Starting URL: https://the-internet.herokuapp.com/dropdown

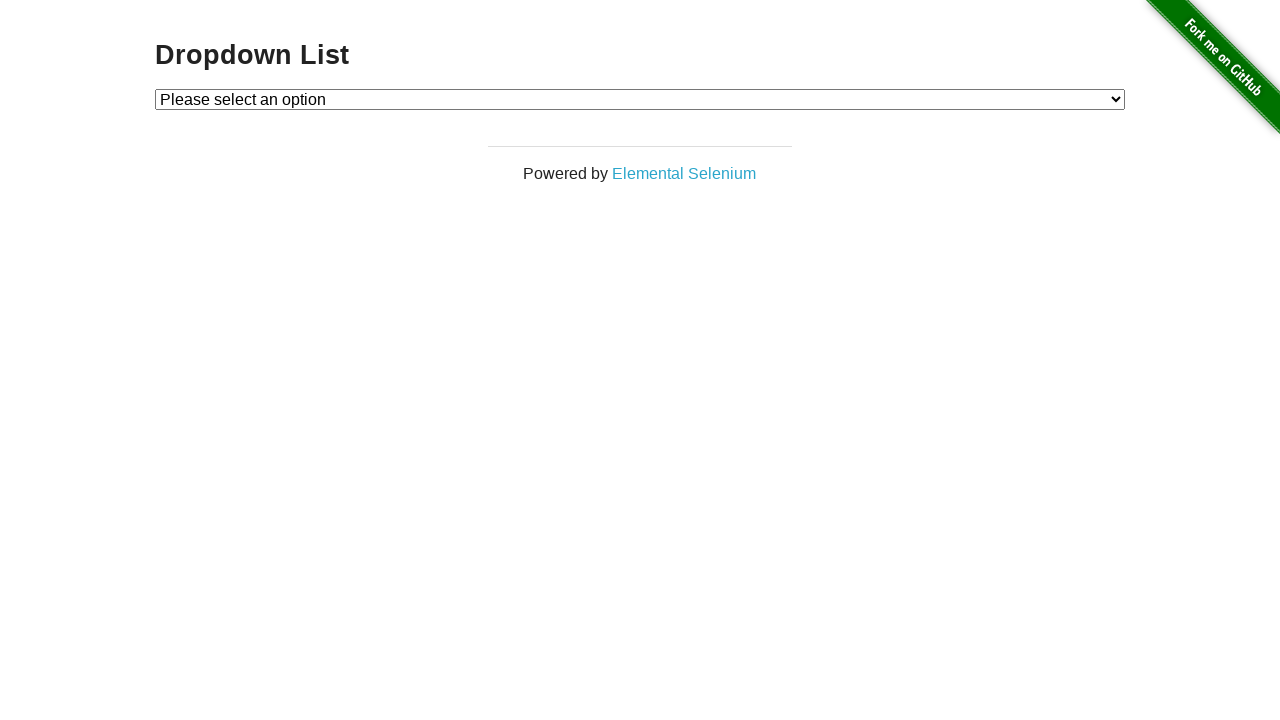

Located dropdown element
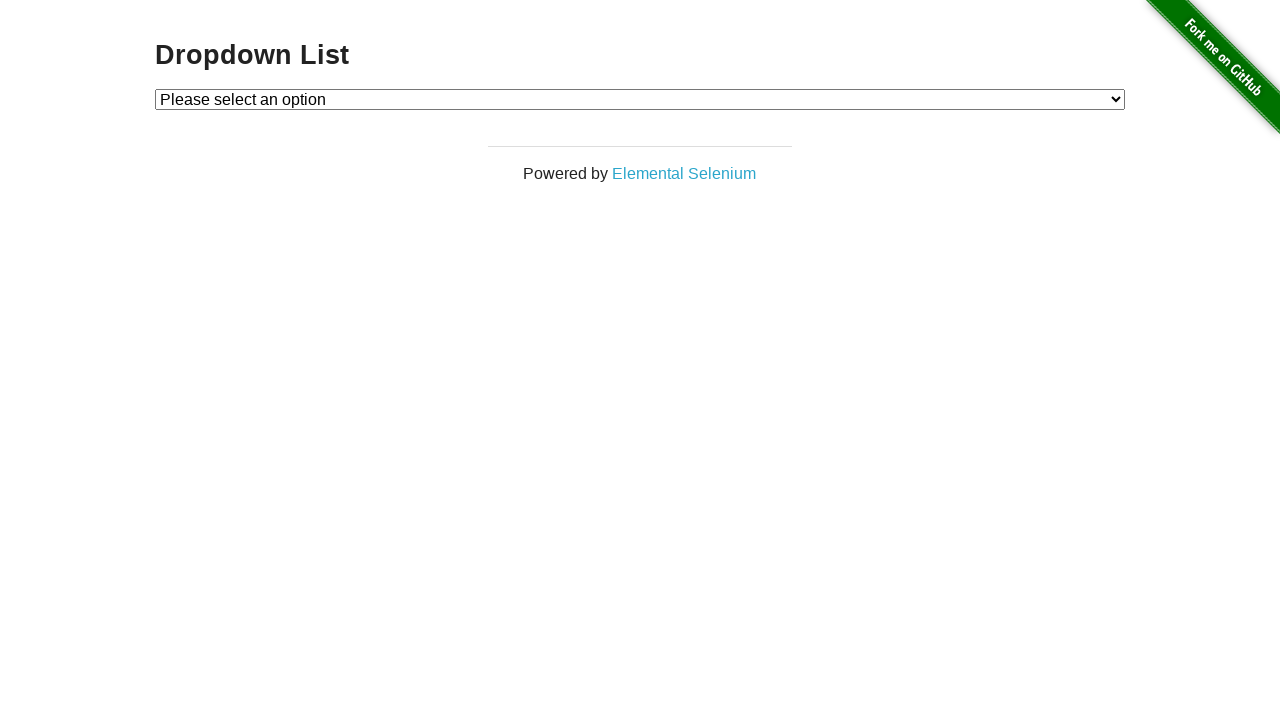

Selected 'Option 1' from dropdown on #dropdown
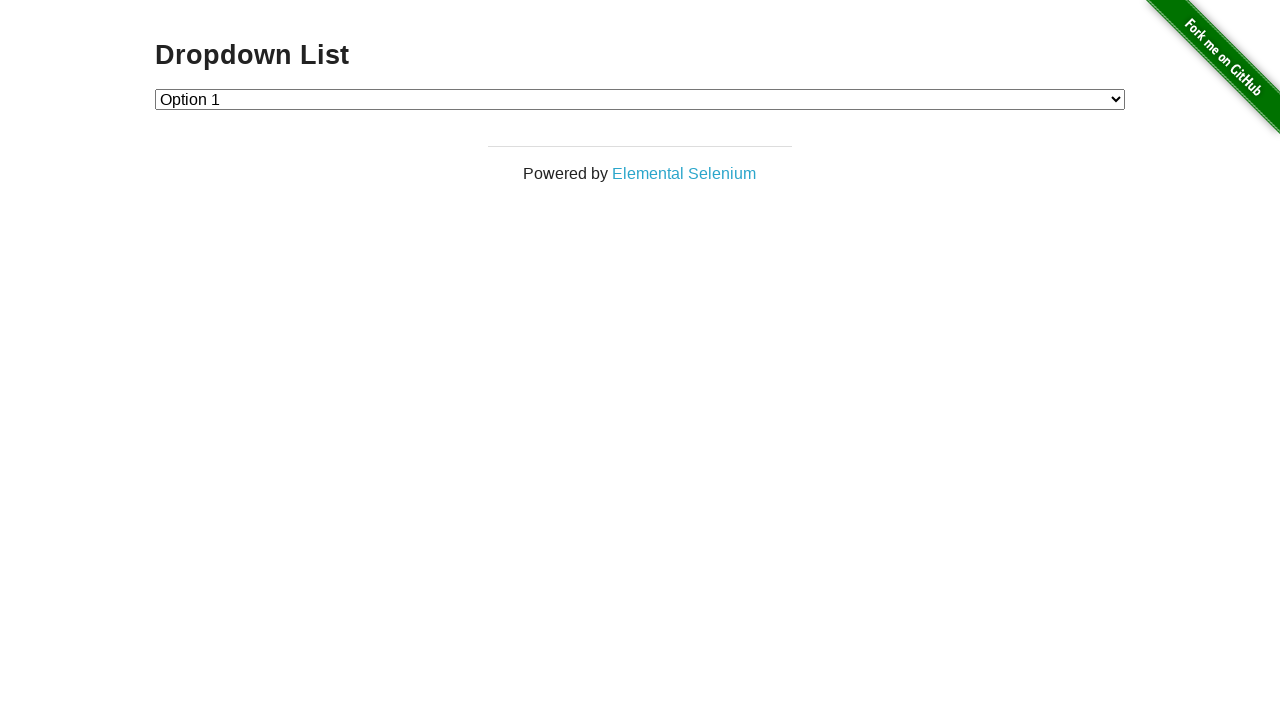

Retrieved selected dropdown value
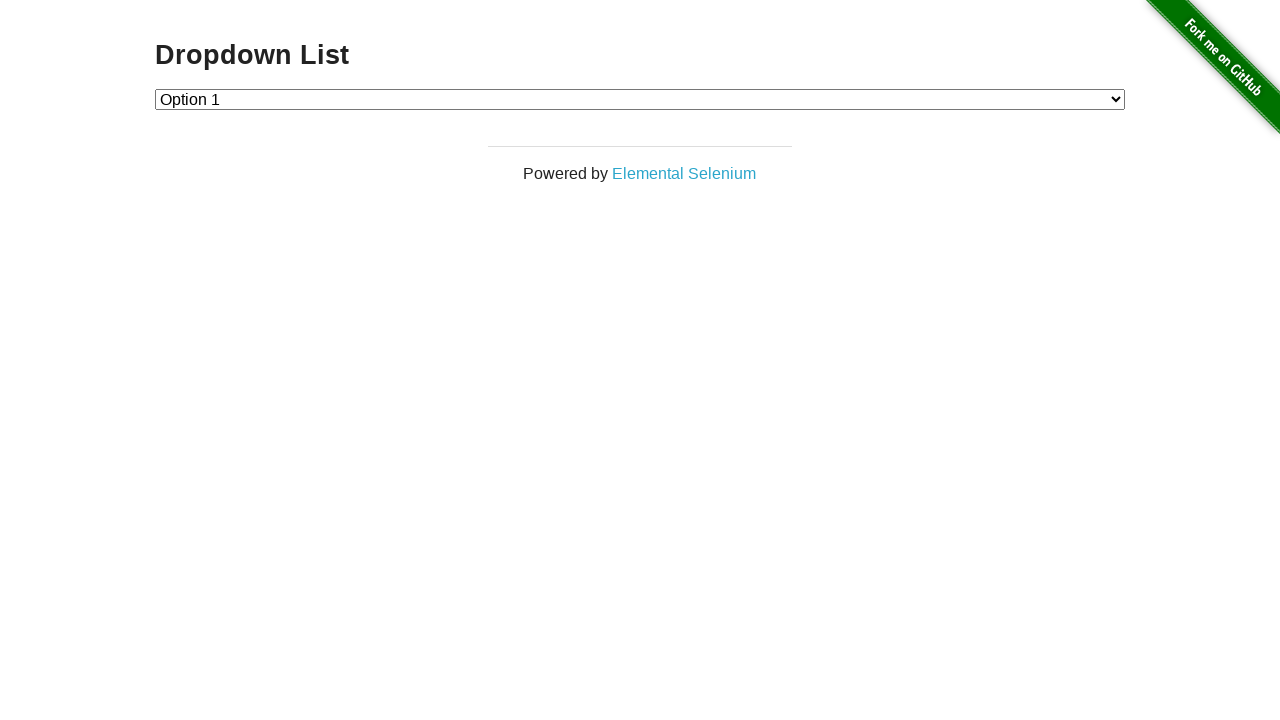

Verified that Option 1 was selected correctly (value='1')
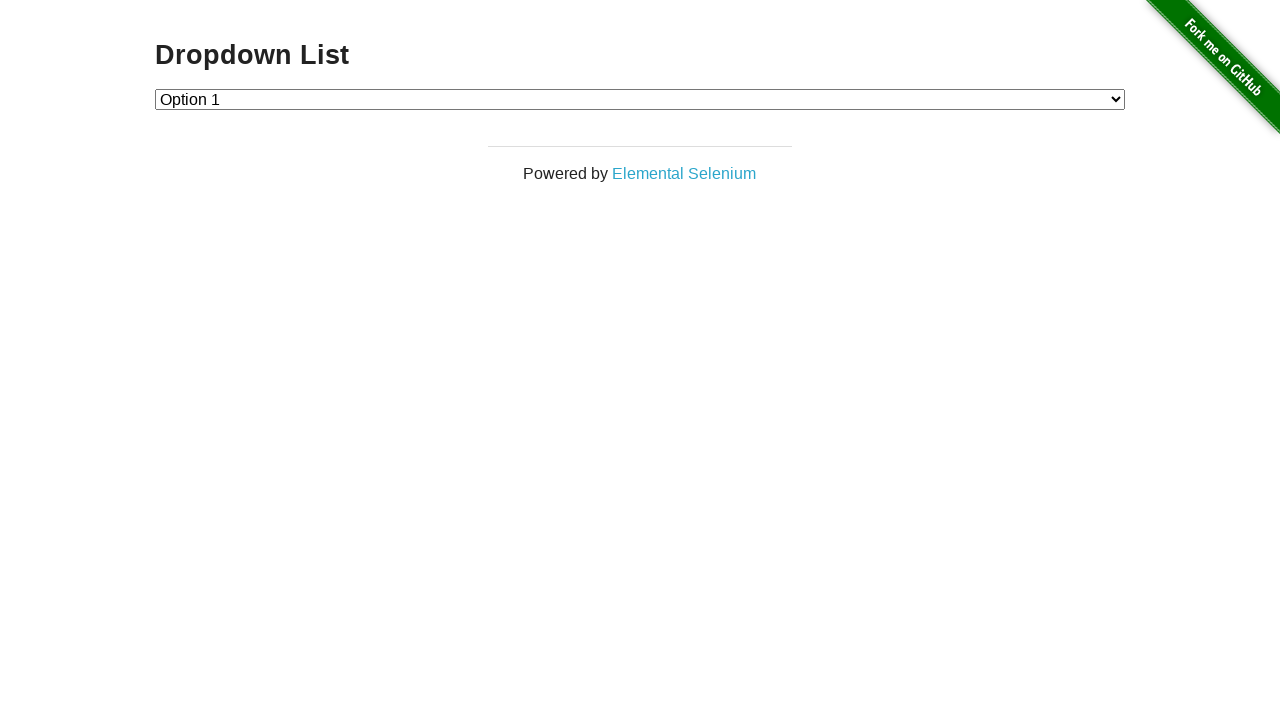

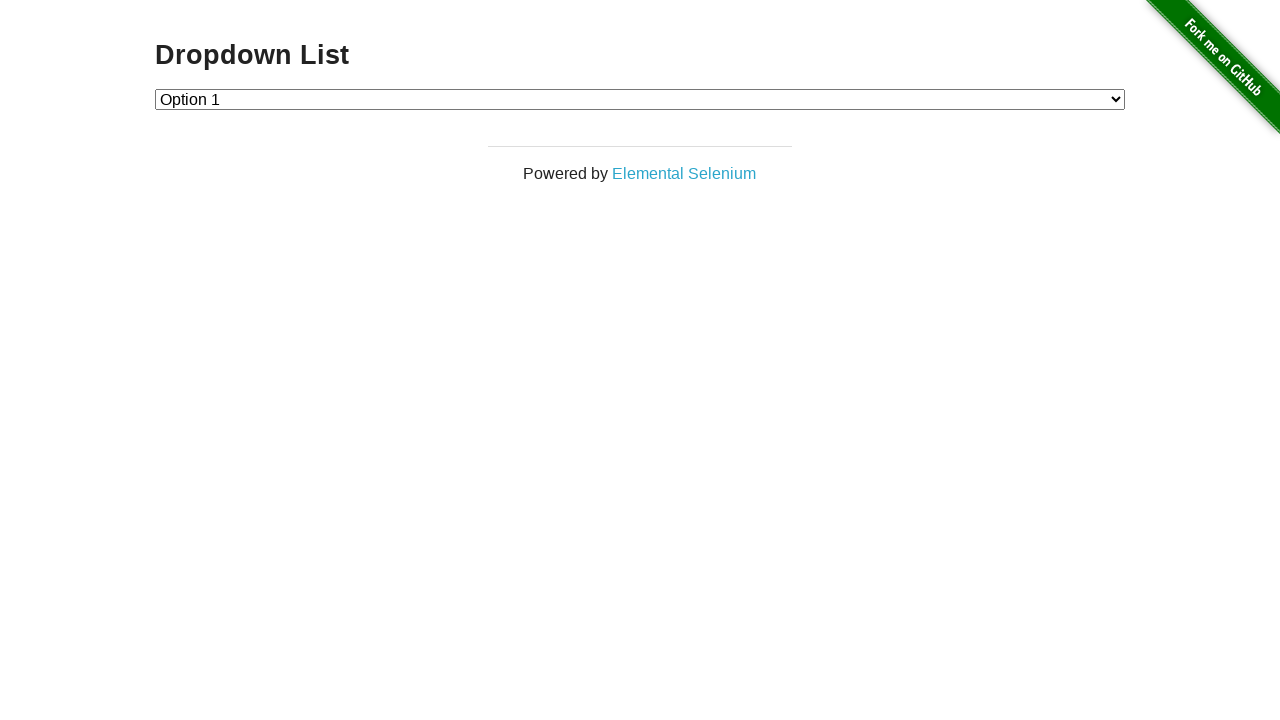